Unchecks all checked checkboxes and verifies that all checkboxes are unchecked

Starting URL: https://the-internet.herokuapp.com/checkboxes

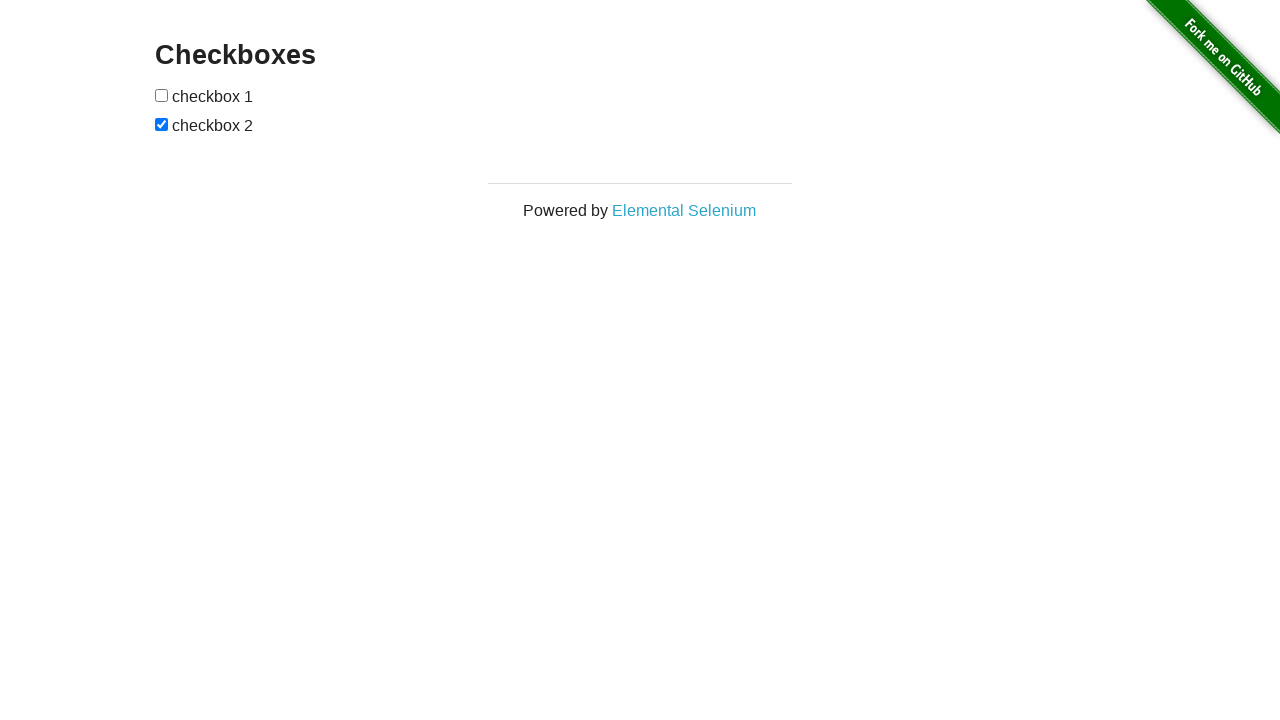

Navigated to checkboxes page
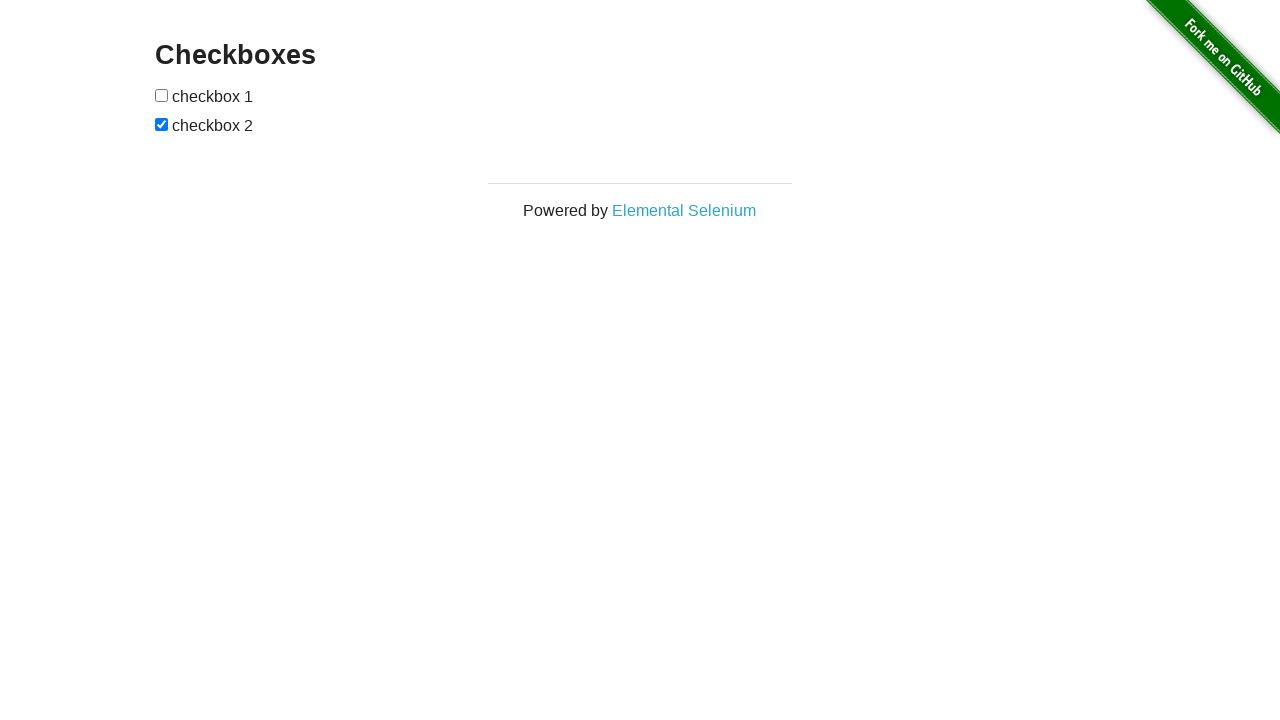

Located checkboxes form
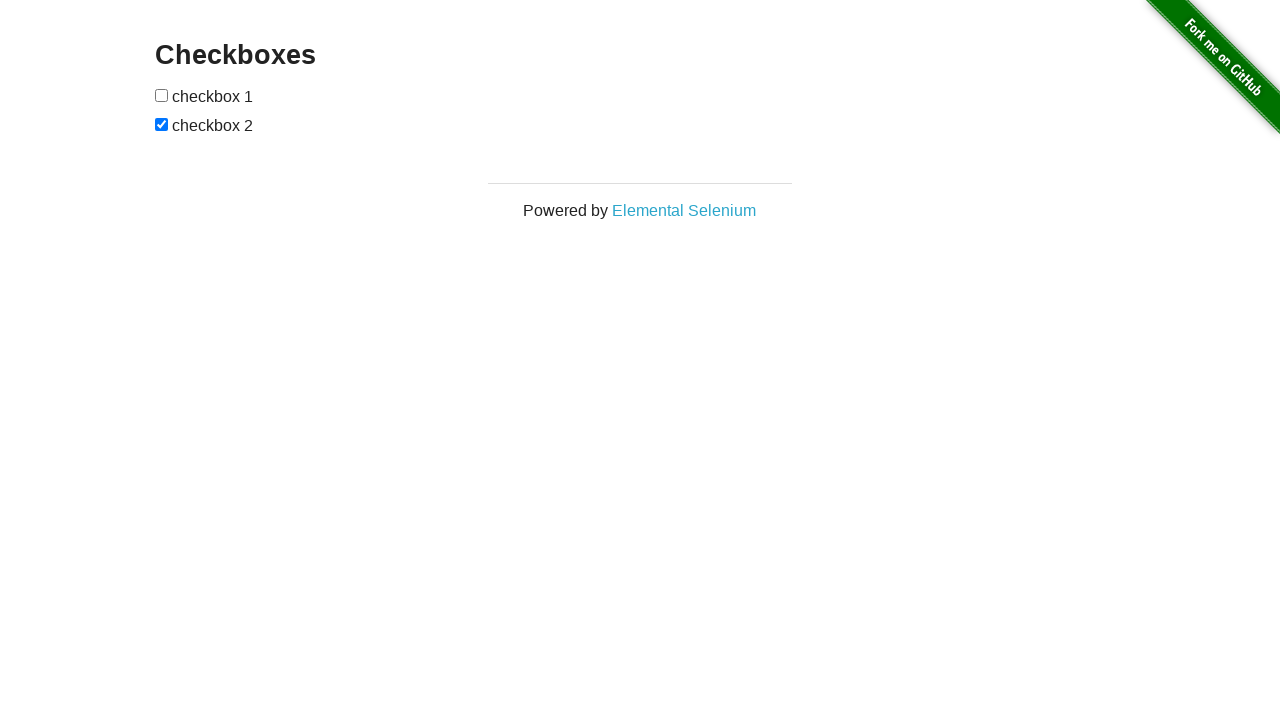

Located all checkbox inputs
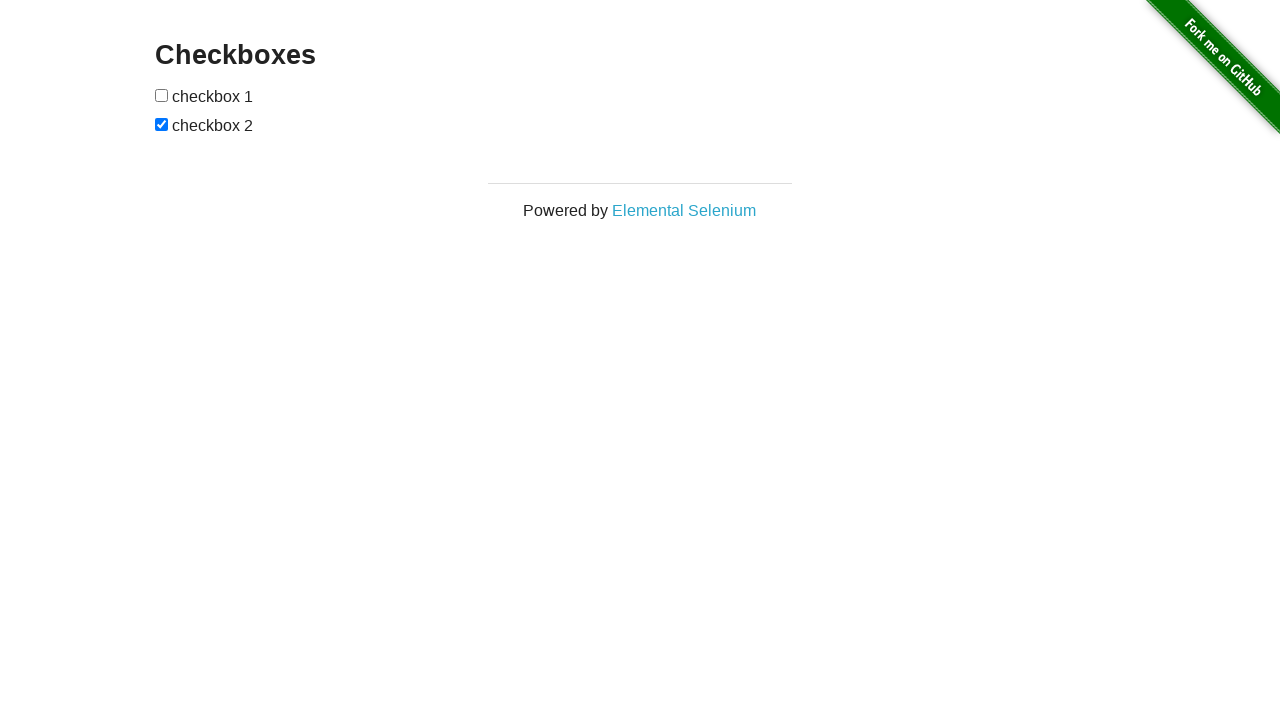

Selected checkbox 1
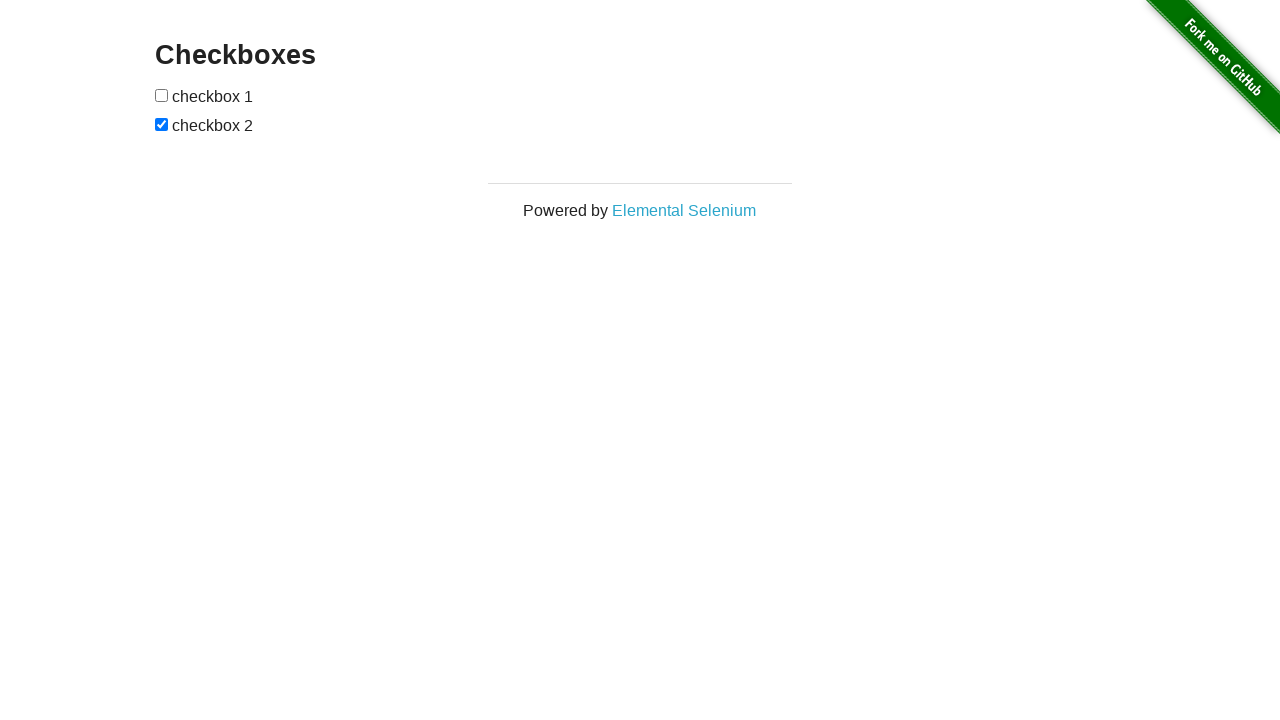

Confirmed checkbox 1 is unchecked
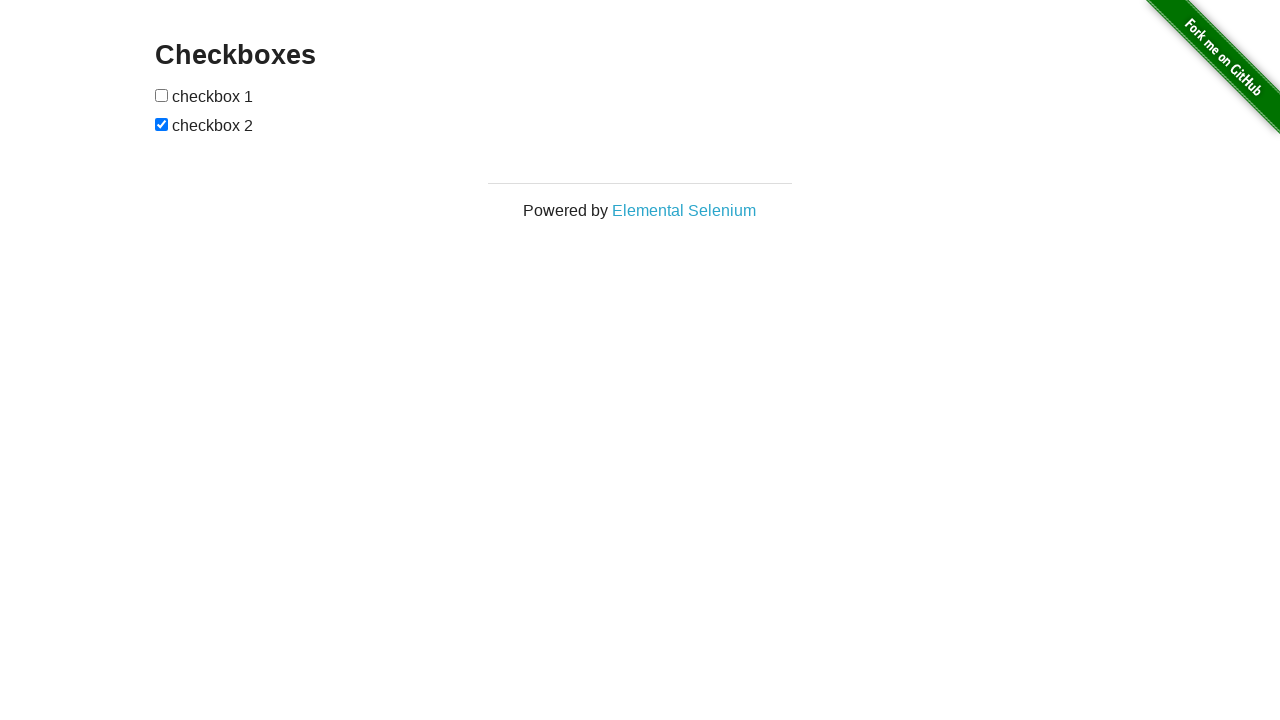

Selected checkbox 2
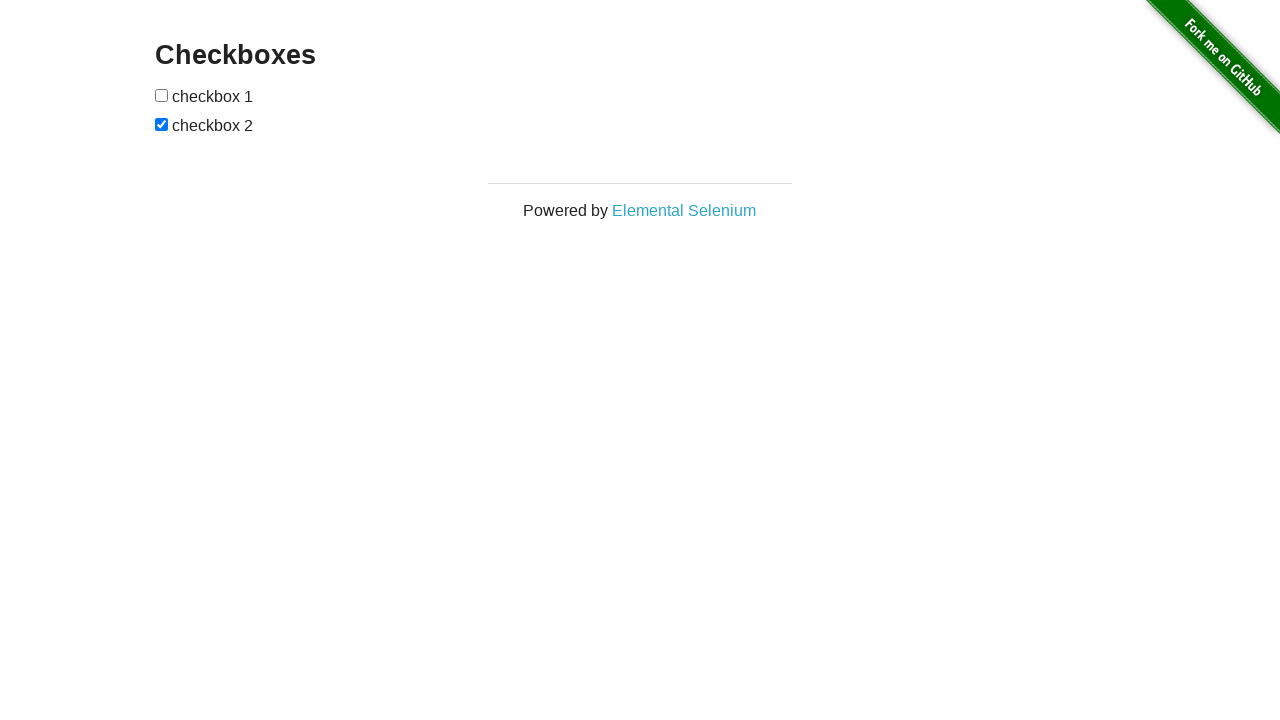

Unchecked checkbox 2 at (162, 124) on #content #checkboxes >> input >> nth=1
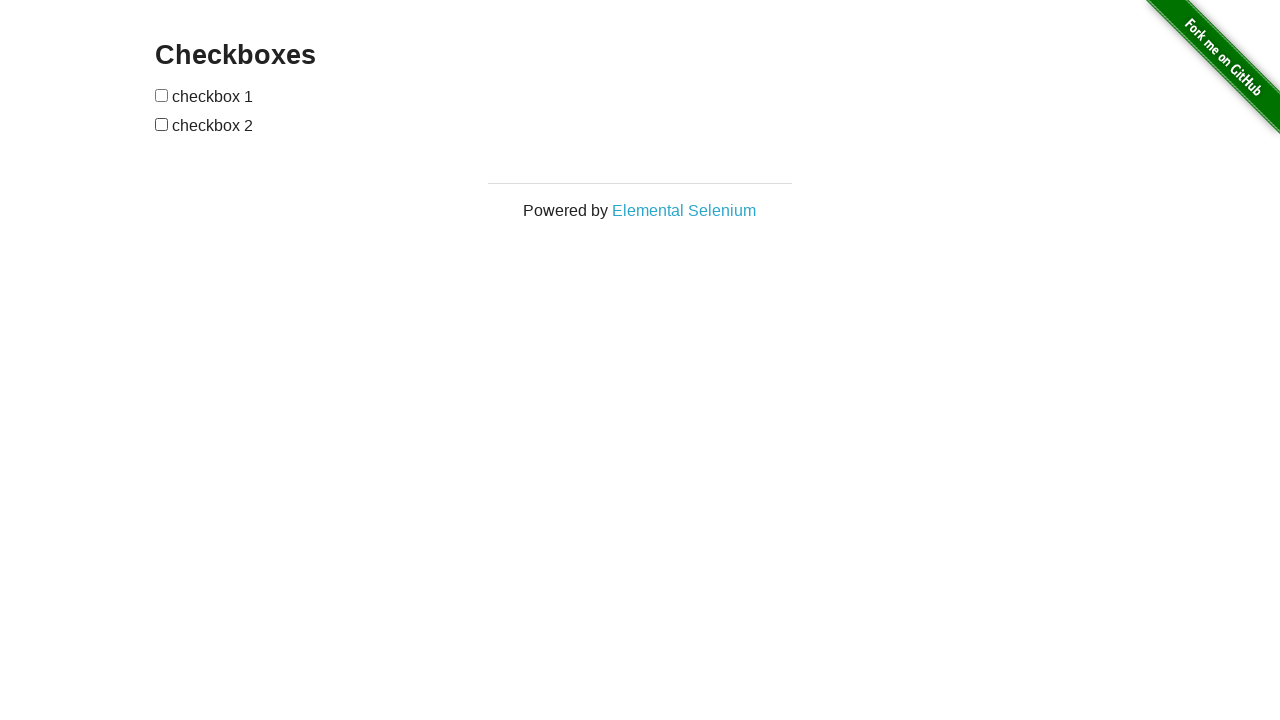

Confirmed checkbox 2 is unchecked
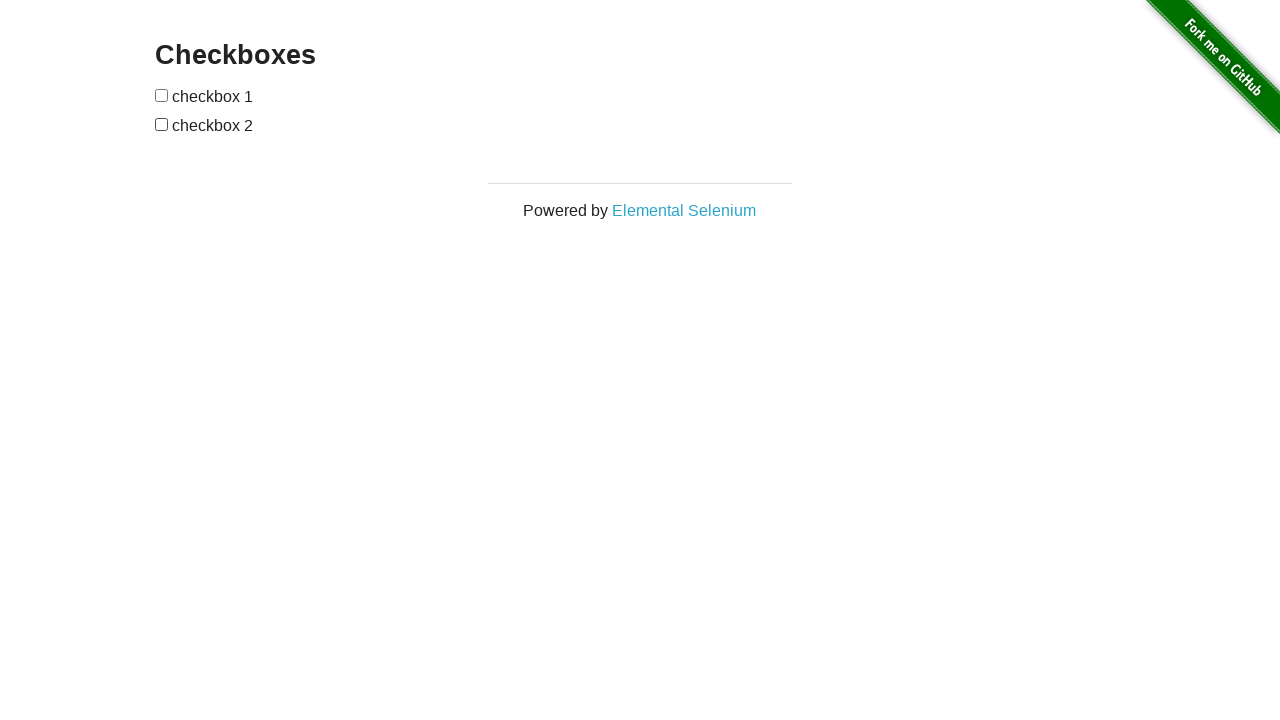

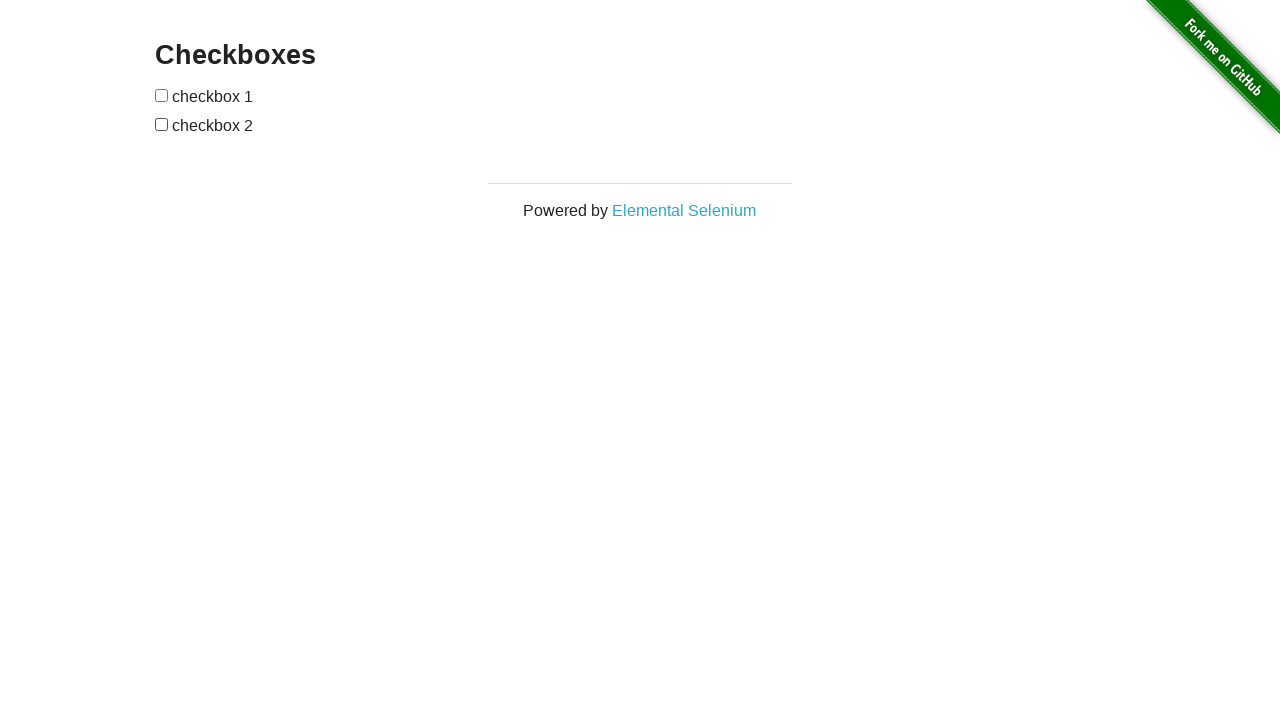